Tests window handling functionality by opening a new window via a link click and switching between parent and child windows

Starting URL: https://the-internet.herokuapp.com/

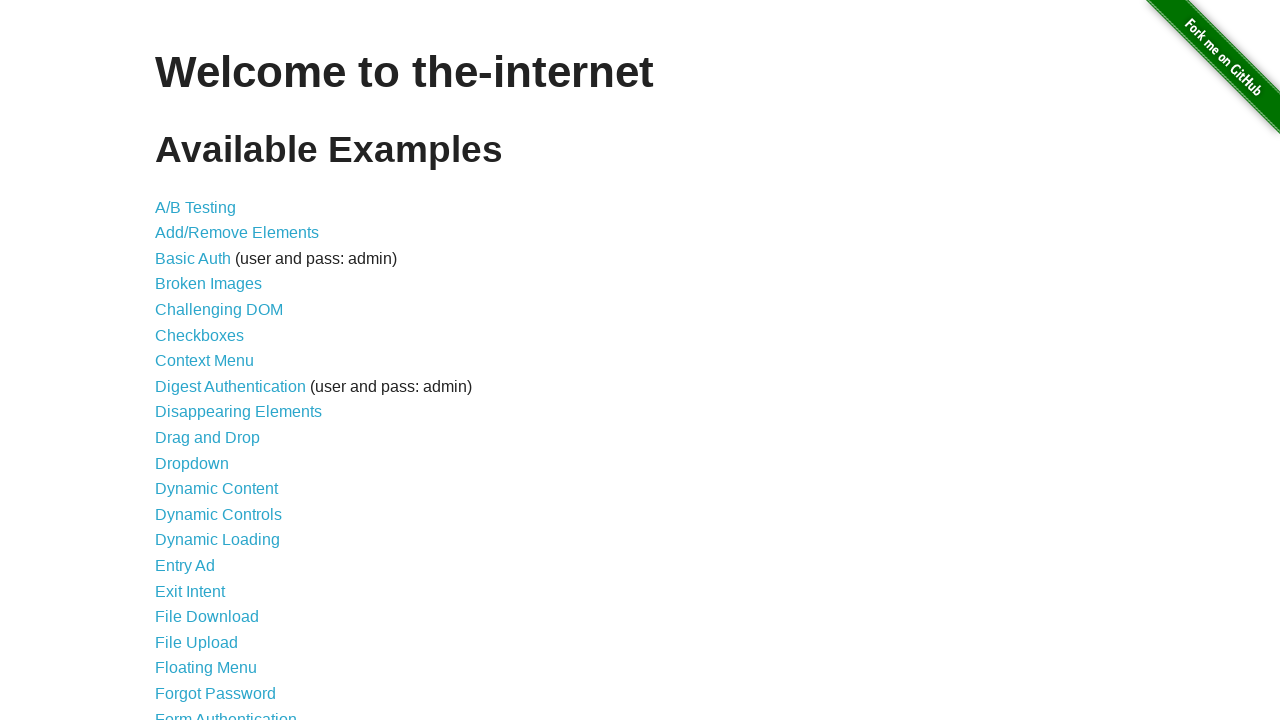

Clicked on Windows link at (218, 369) on a[href='/windows']
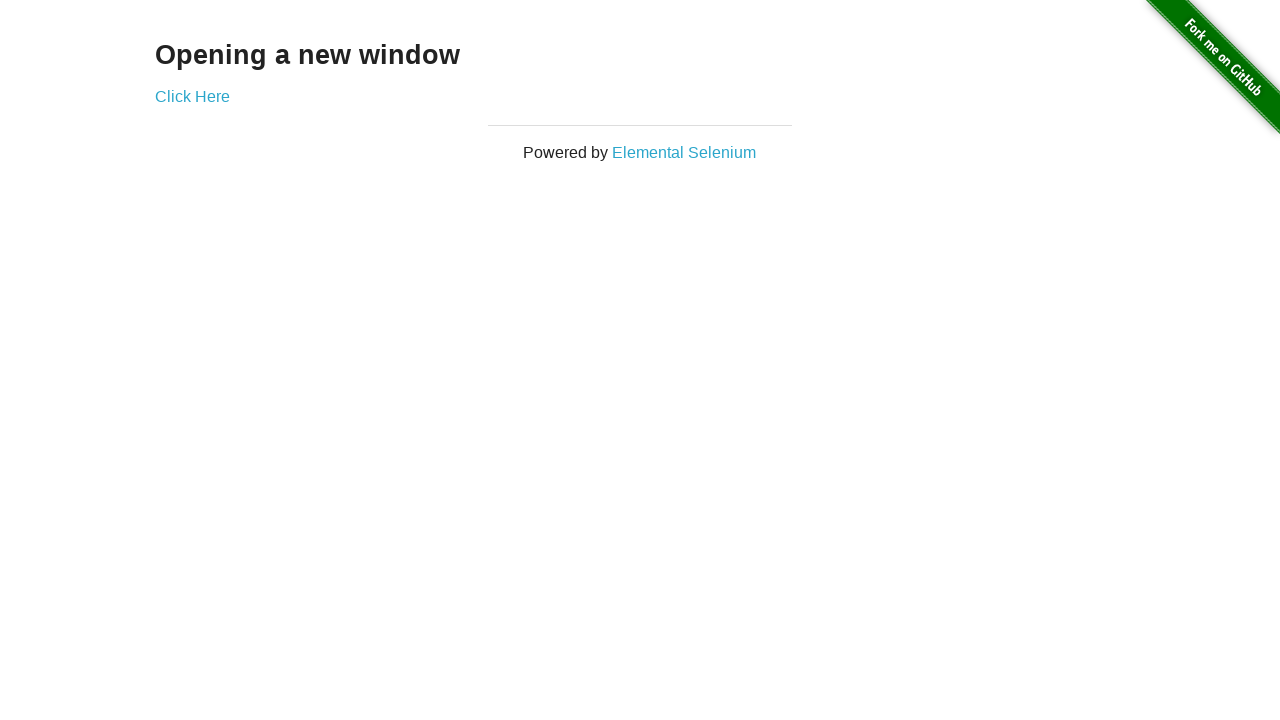

Clicked 'Click Here' to open new window at (192, 96) on text=Click Here
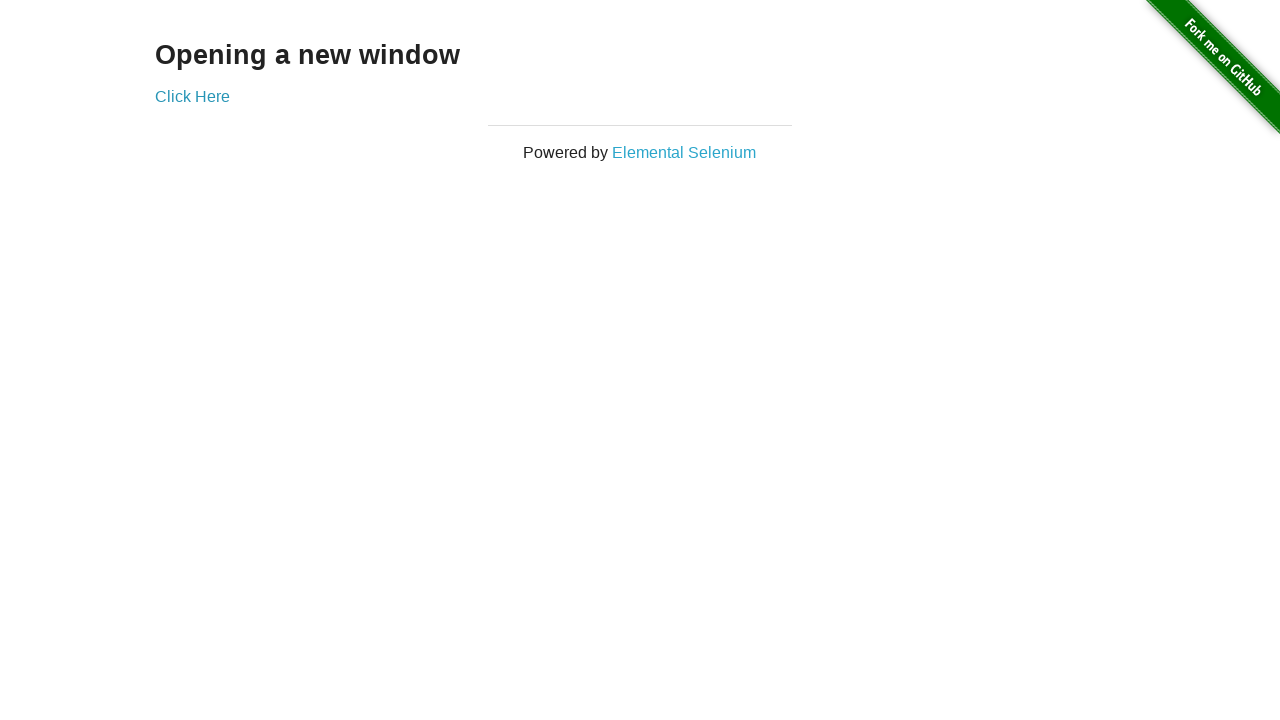

New window/page opened and captured
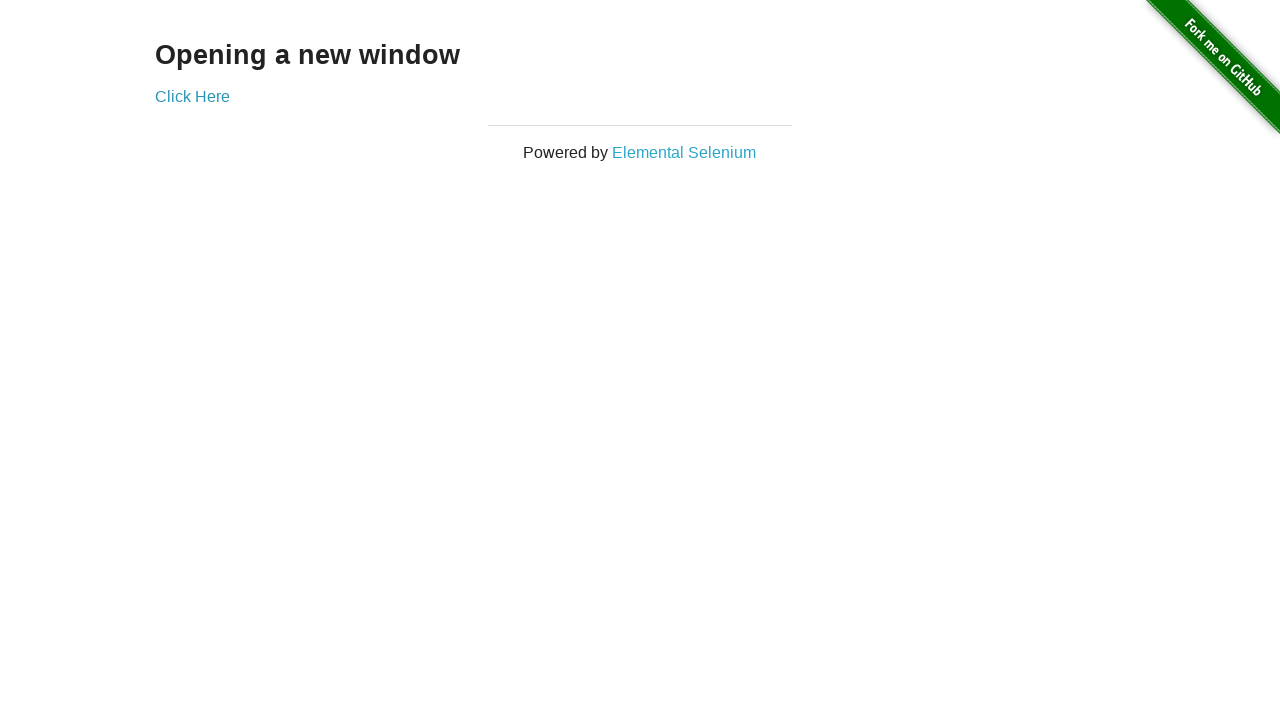

Child window page loaded completely
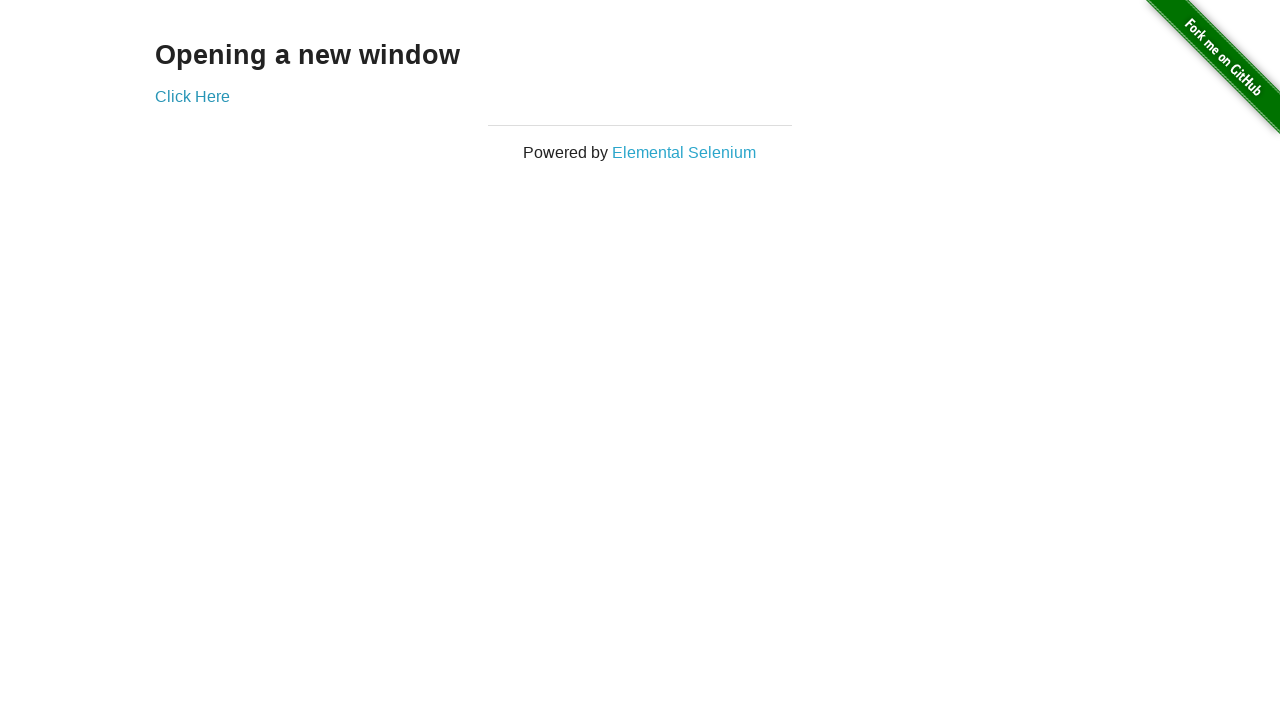

Retrieved text from child window: New Window
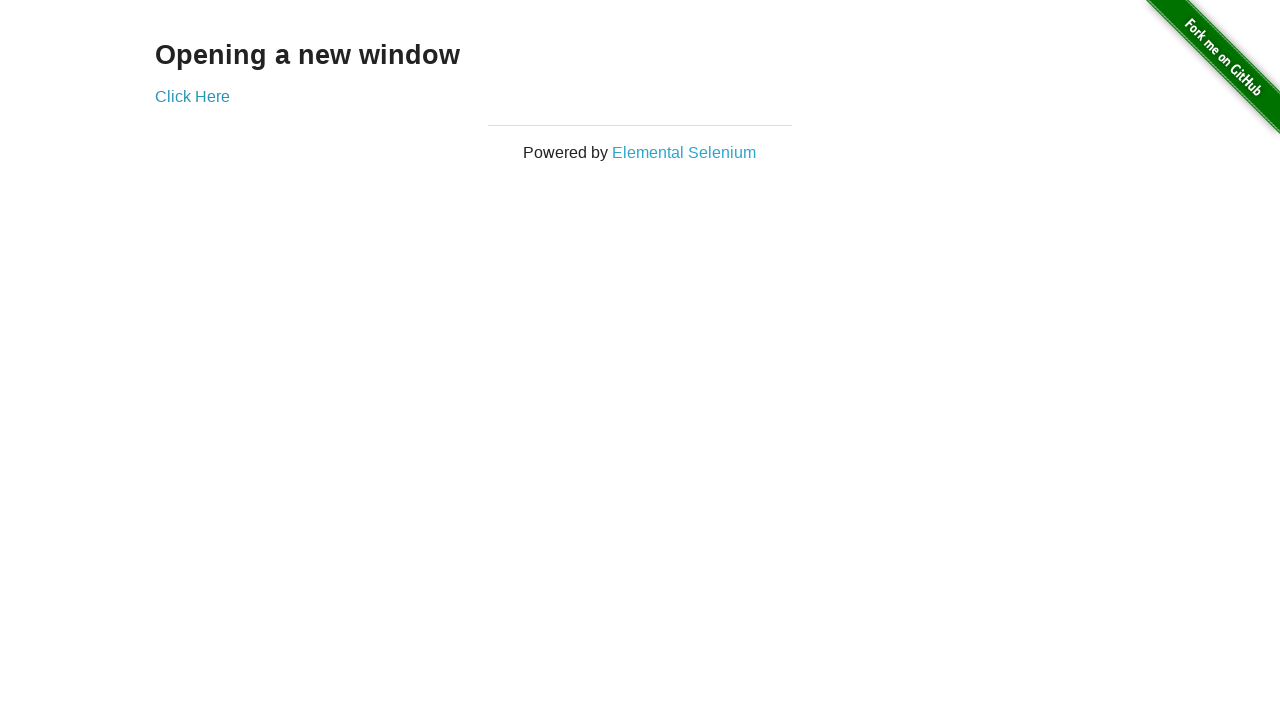

Retrieved text from parent window: Opening a new window
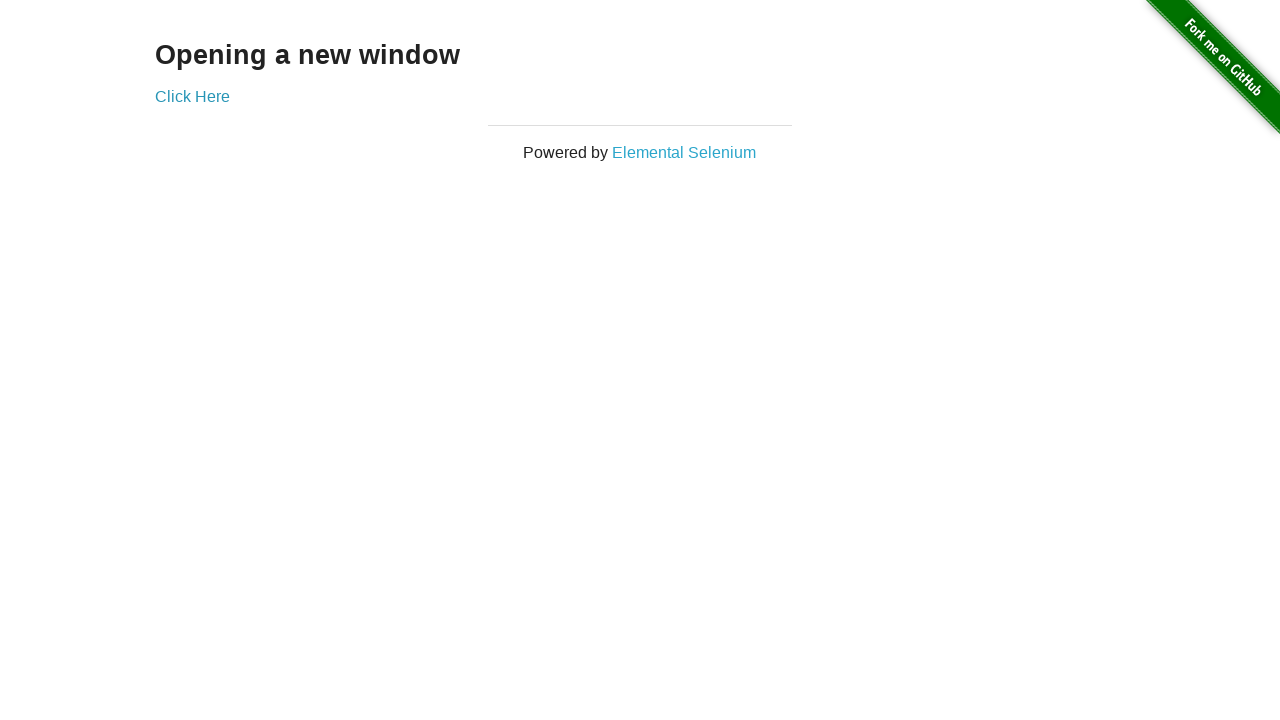

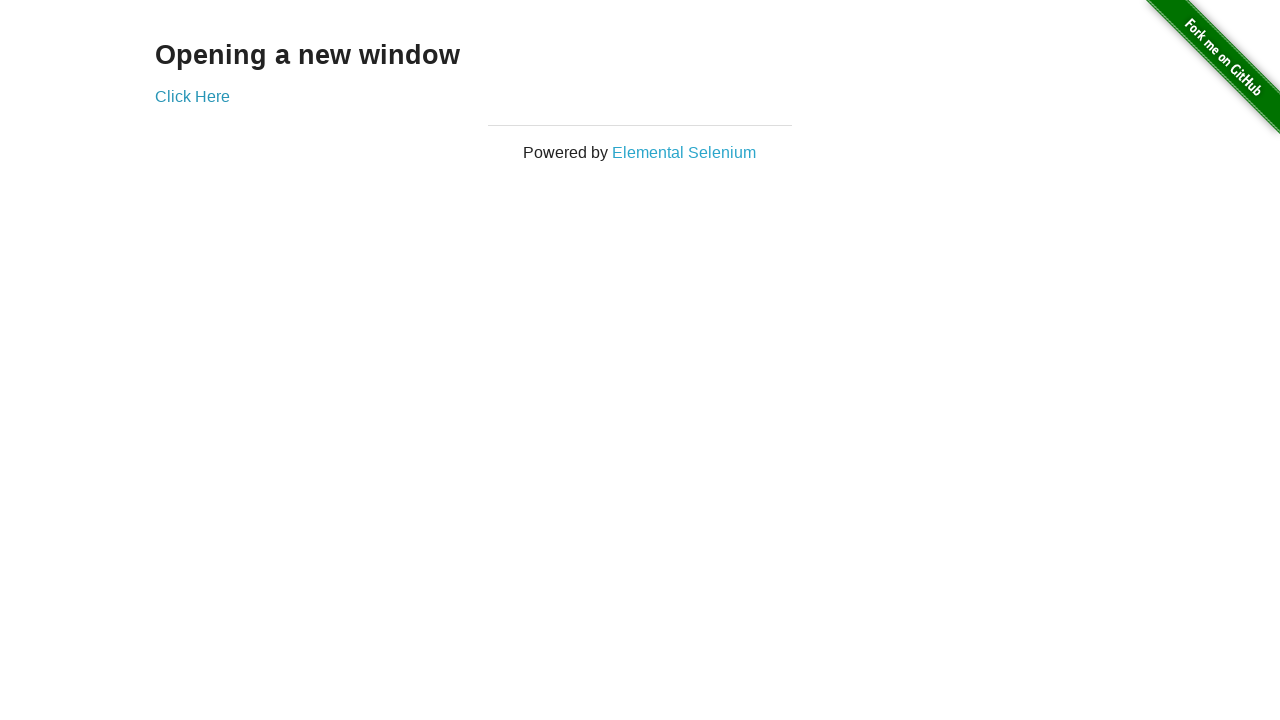